Fills out a student registration form with personal information including name, email, gender, phone number, date of birth, subjects, hobbies, address, and state/city selections, then verifies the submitted data appears in a confirmation table.

Starting URL: https://demoqa.com/automation-practice-form

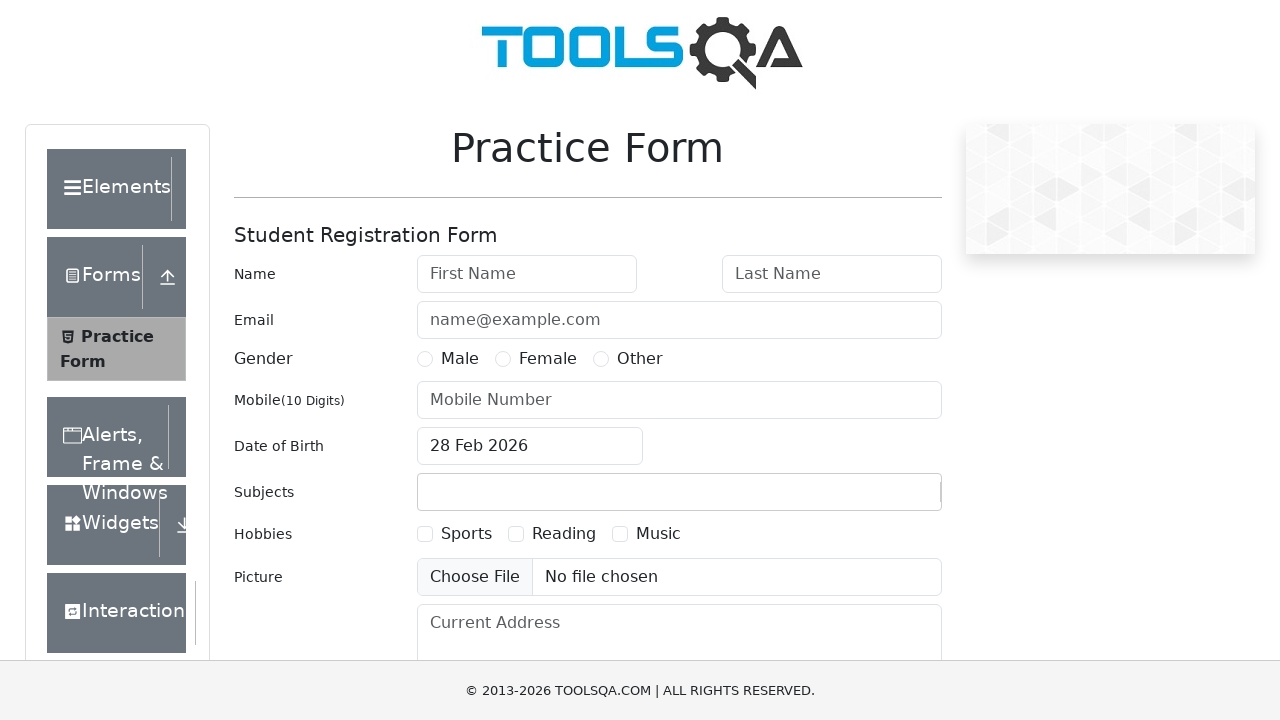

Filled first name field with 'Maria' on #firstName
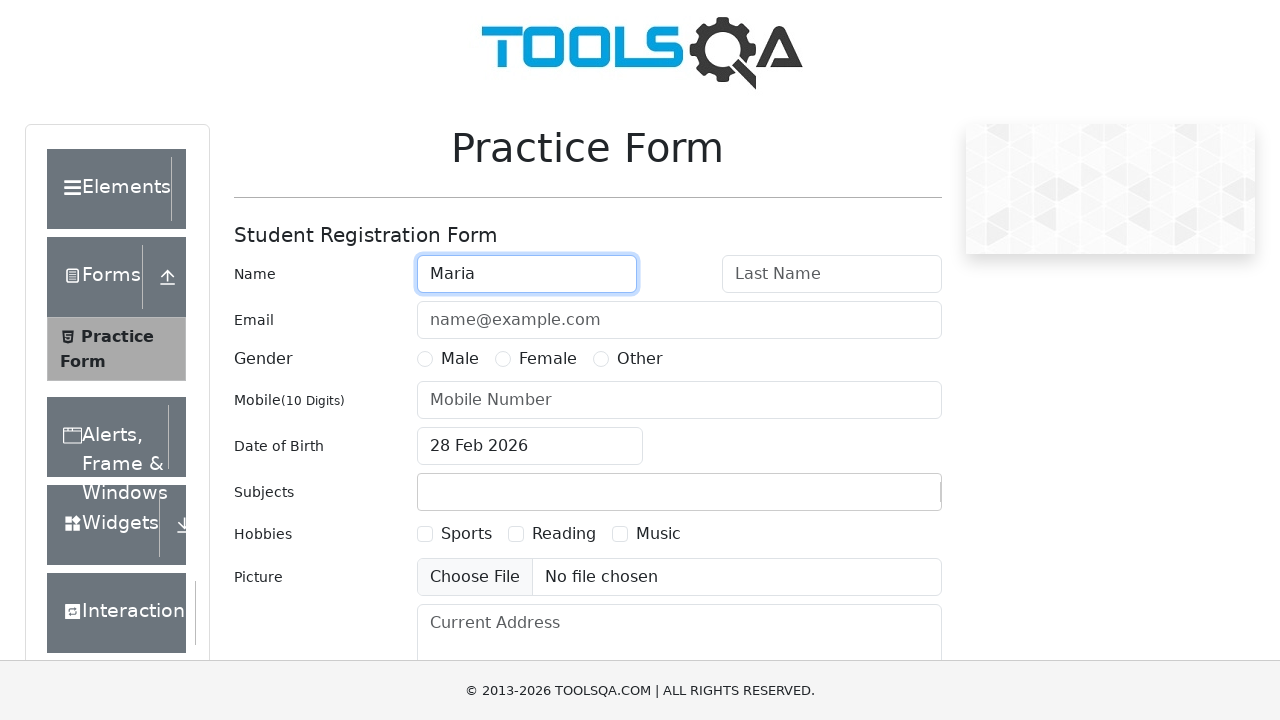

Filled last name field with 'Kozlova' on #lastName
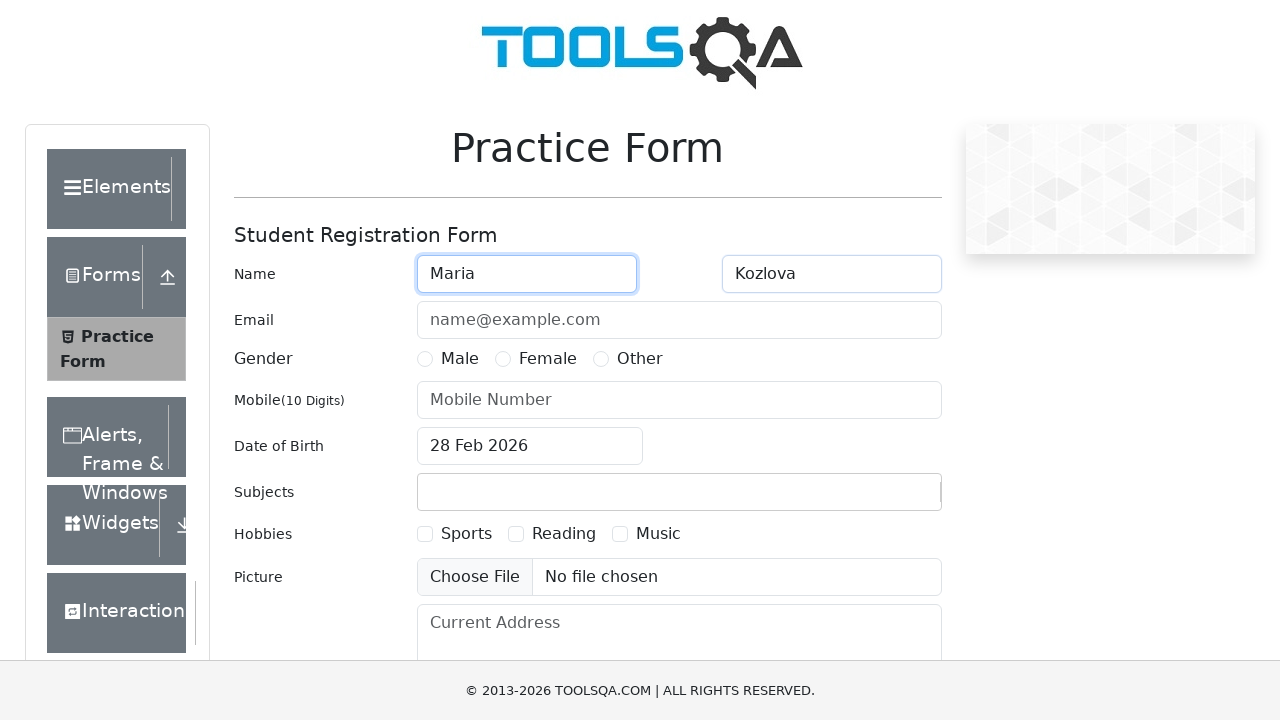

Filled email field with 'myemail@mail.com' on #userEmail
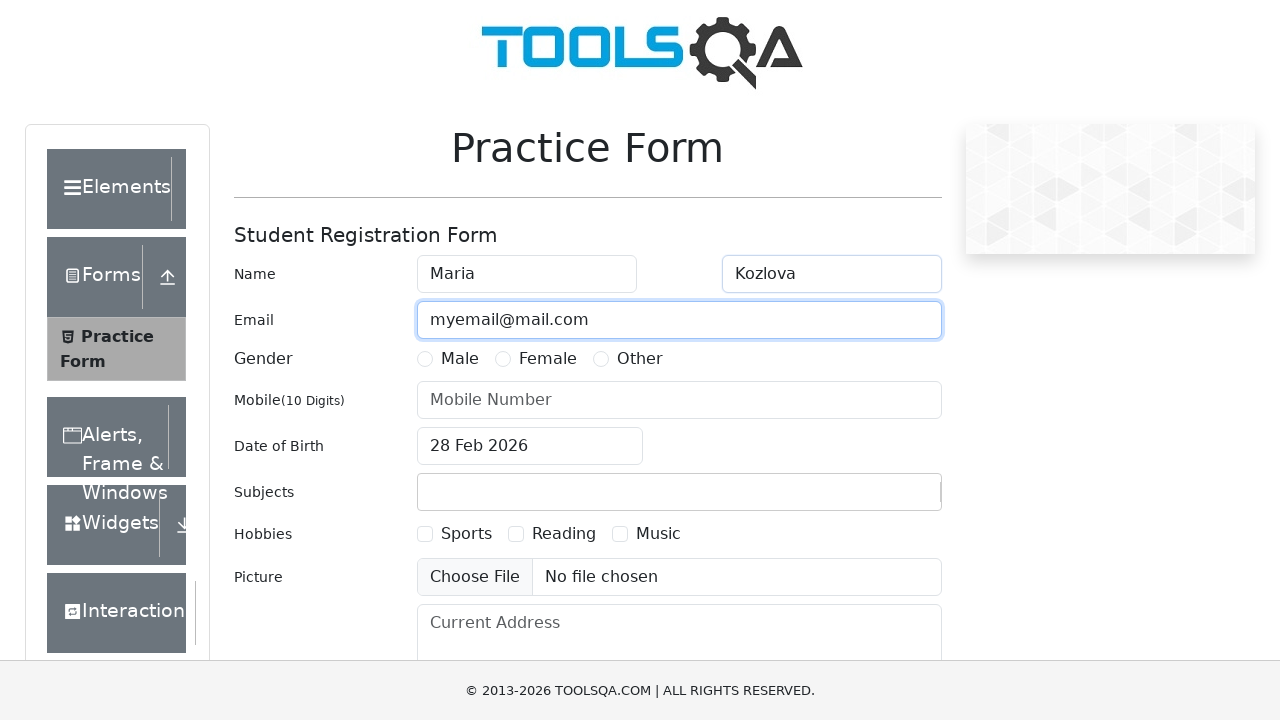

Selected Female as gender at (548, 359) on [for='gender-radio-2']
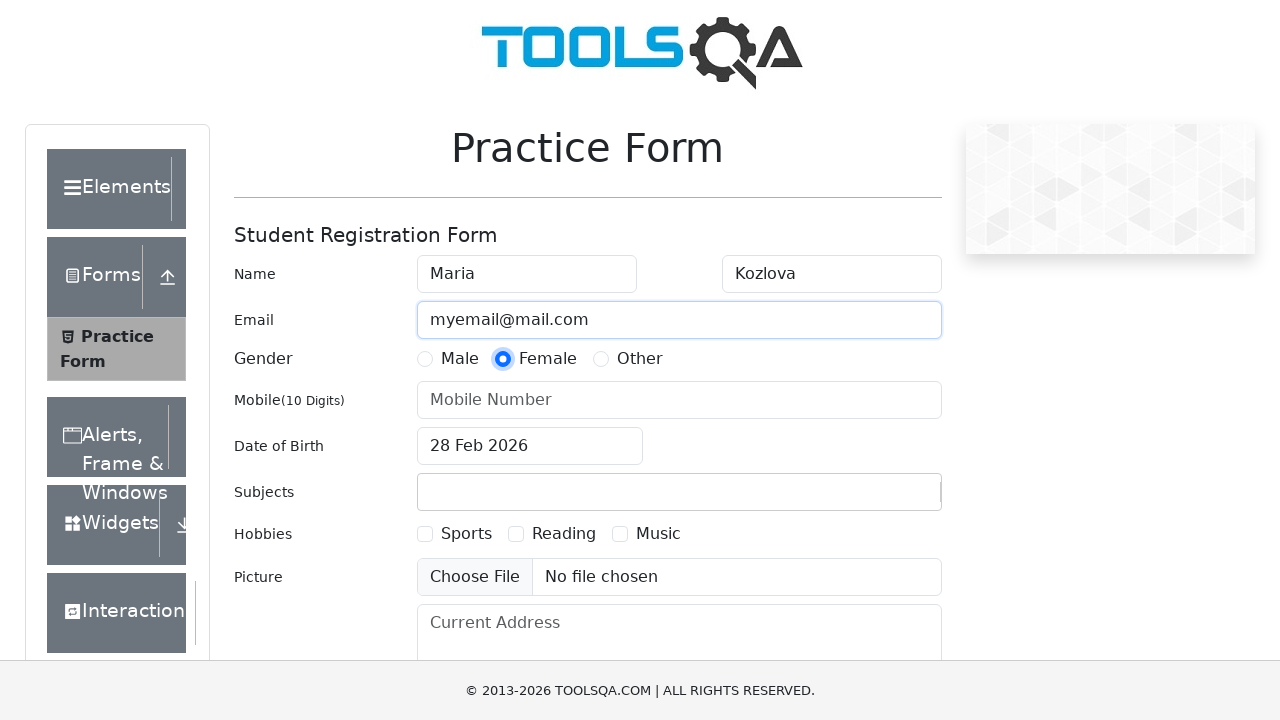

Filled phone number field with '8582345674' on #userNumber
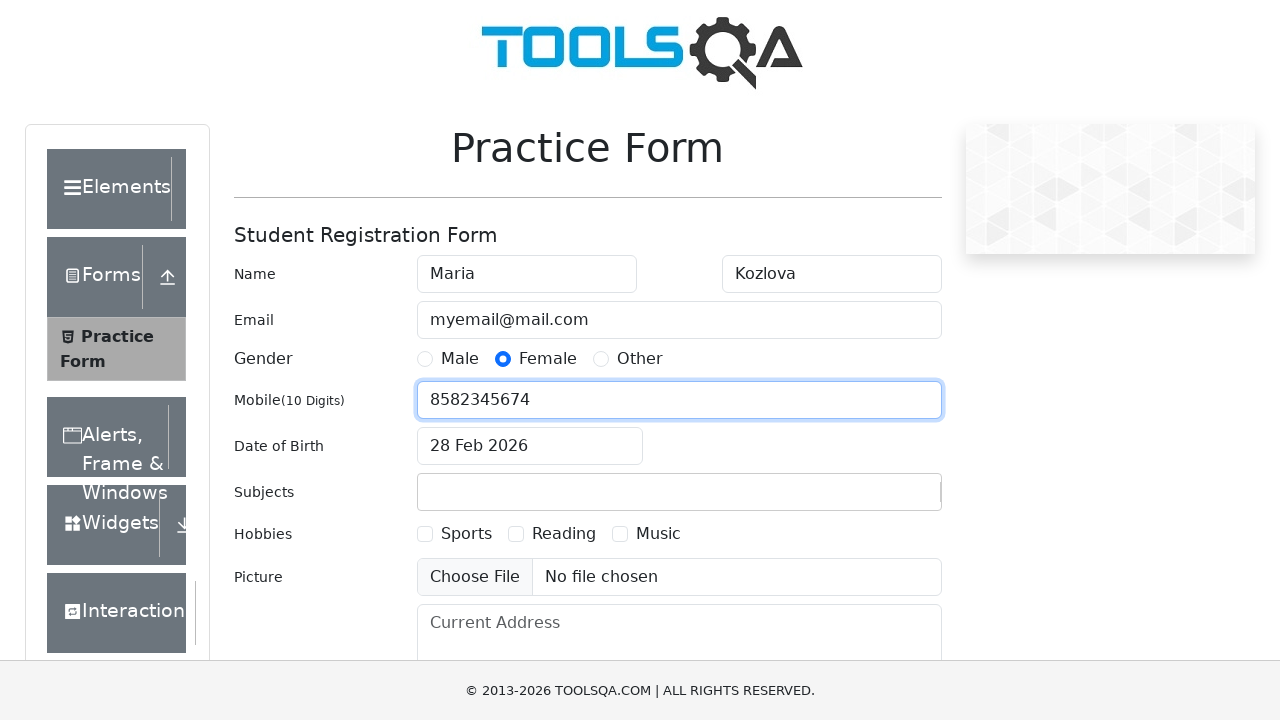

Clicked date of birth input to open date picker at (530, 446) on #dateOfBirthInput
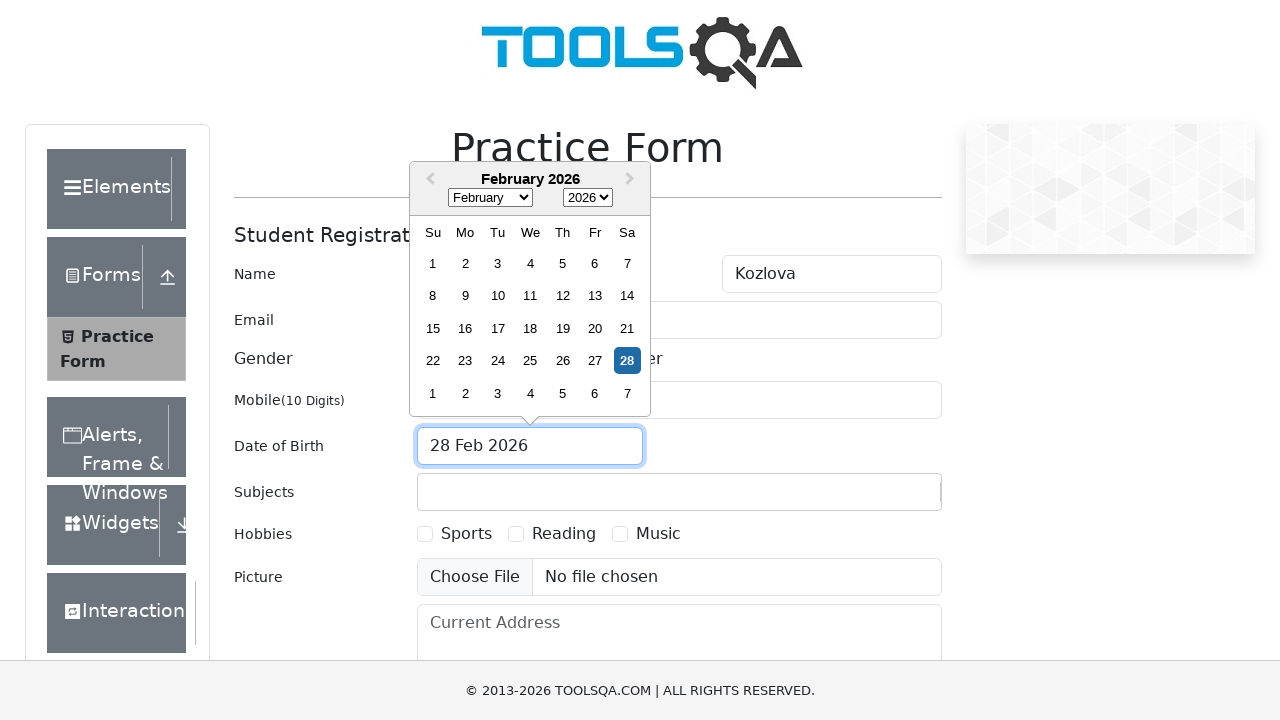

Selected August from month dropdown on .react-datepicker__month-select
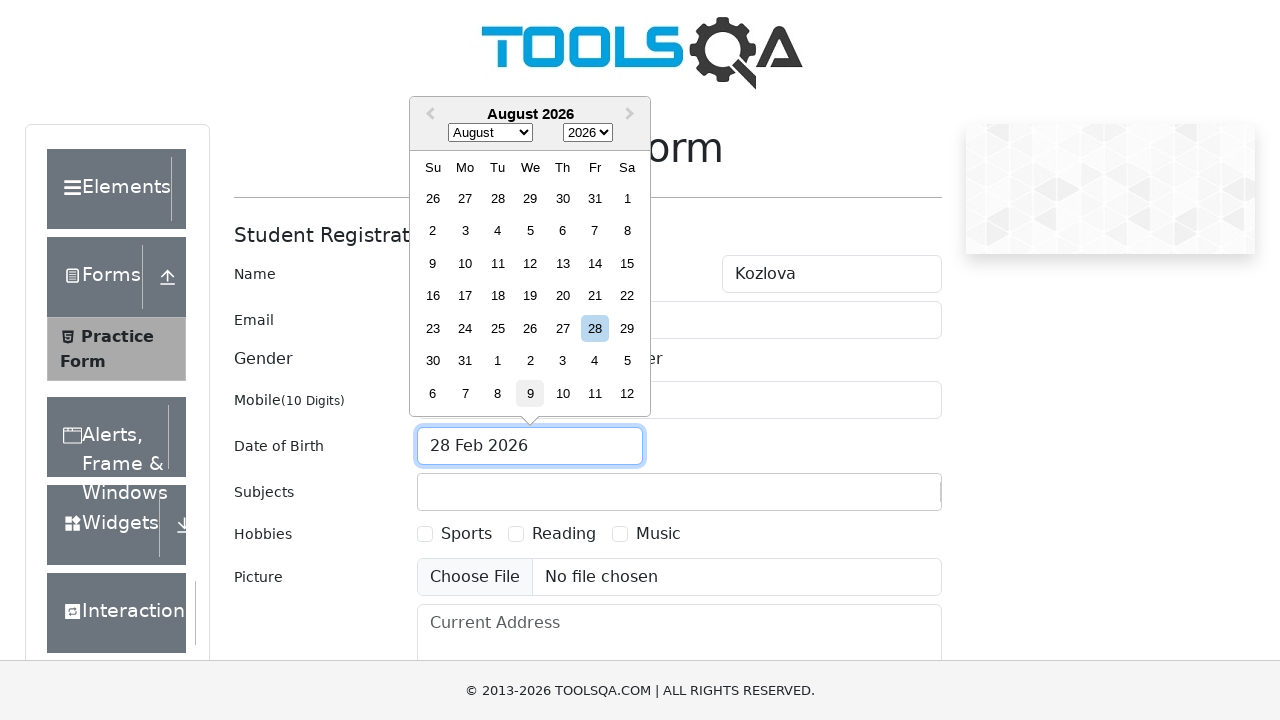

Selected 1996 from year dropdown on .react-datepicker__year-select
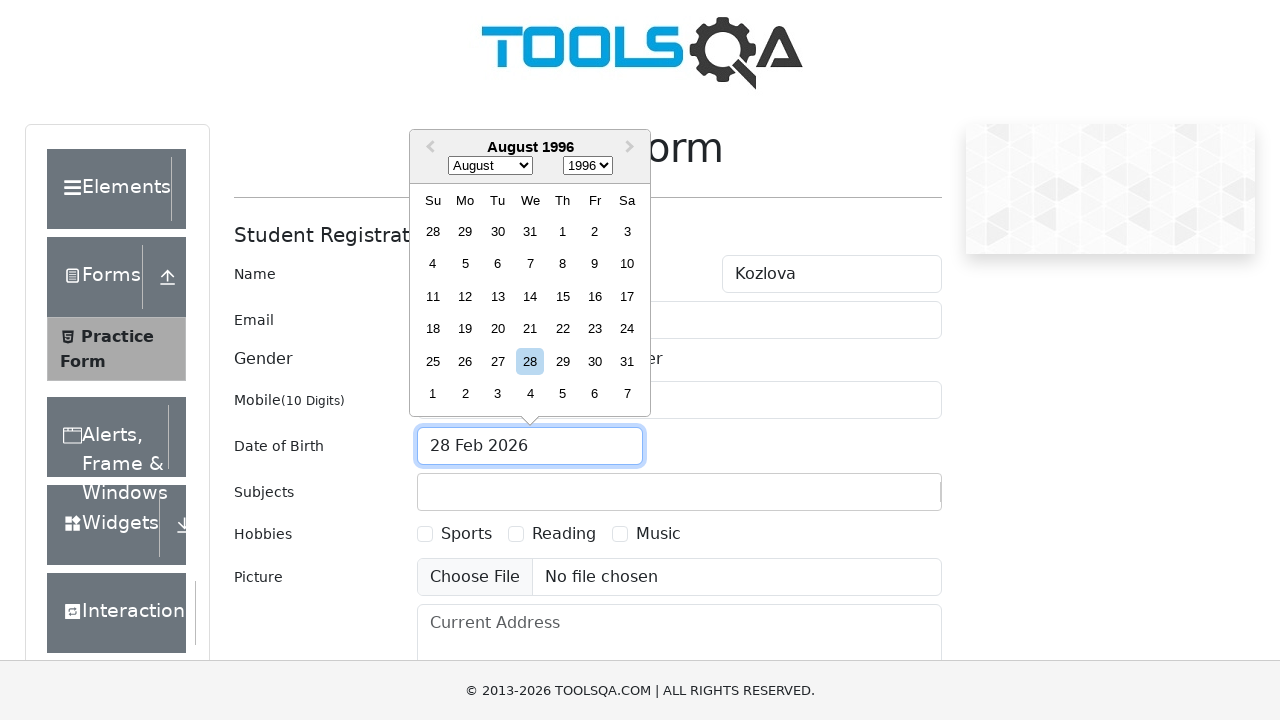

Selected August 26th, 1996 from date picker at (465, 361) on [aria-label='Choose Monday, August 26th, 1996']
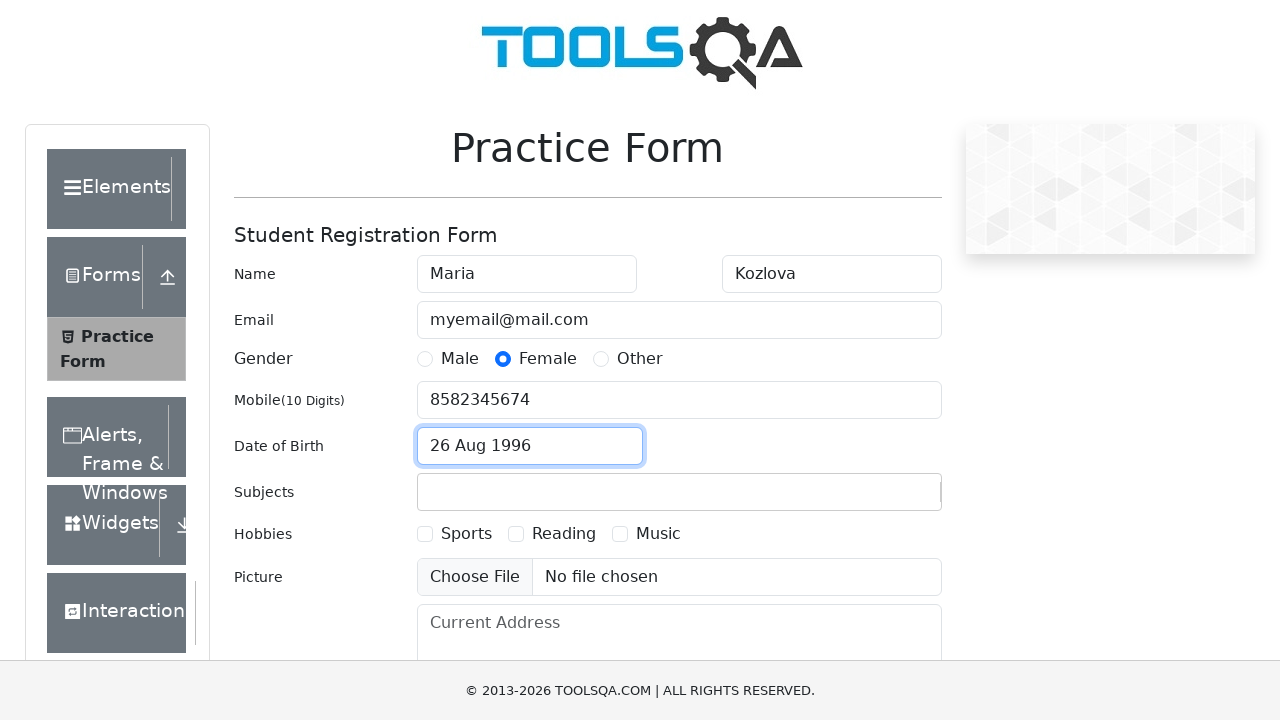

Filled subjects field with 'English' on #subjectsInput
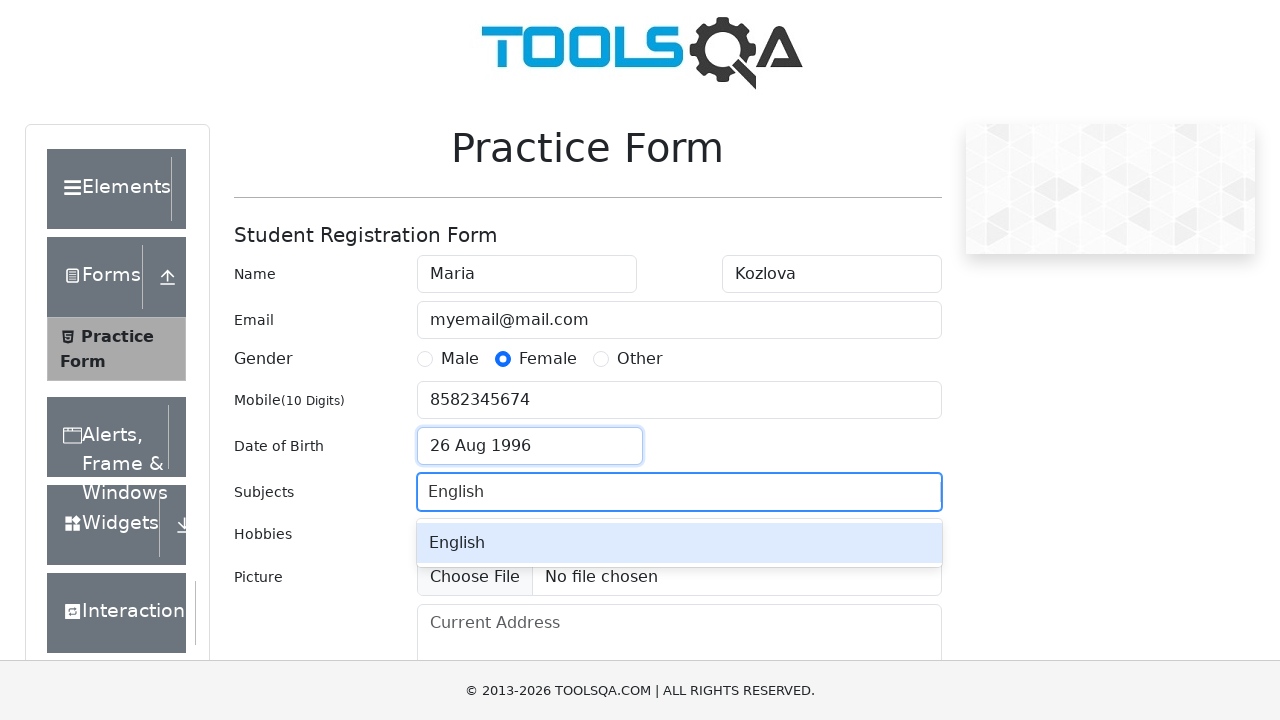

Pressed Enter to confirm English subject on #subjectsInput
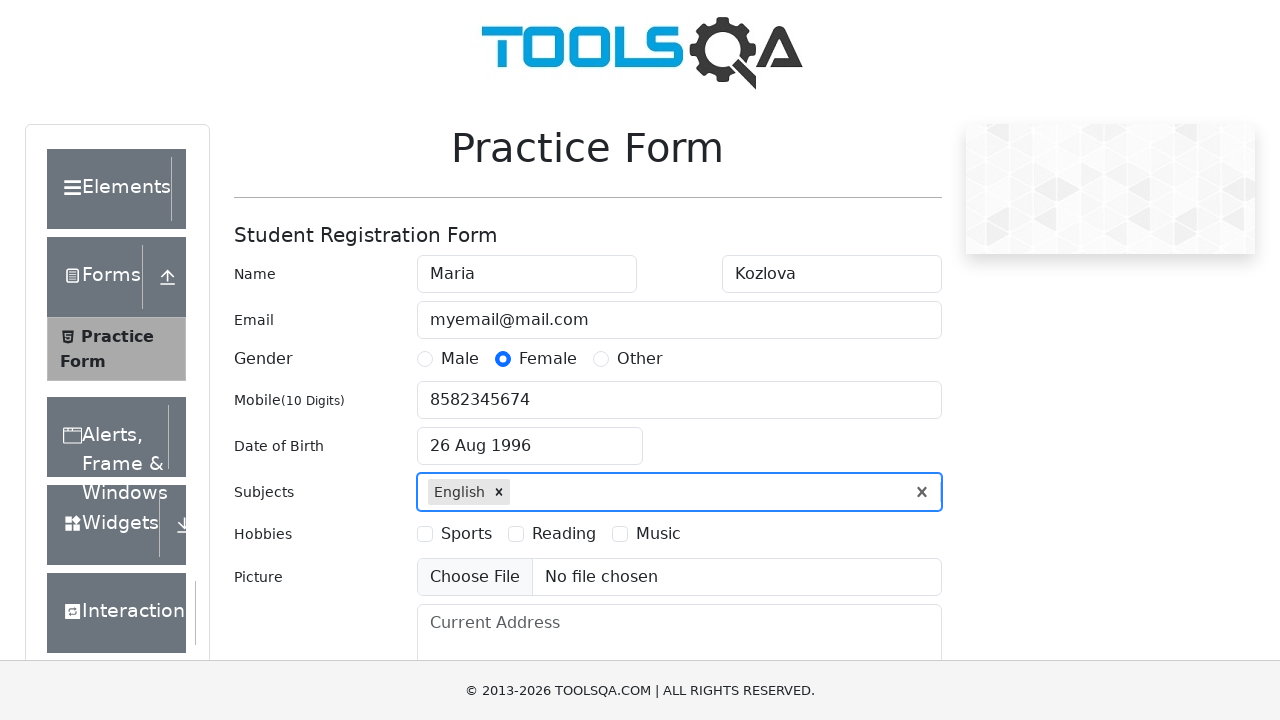

Selected Music as a hobby at (658, 534) on [for='hobbies-checkbox-3']
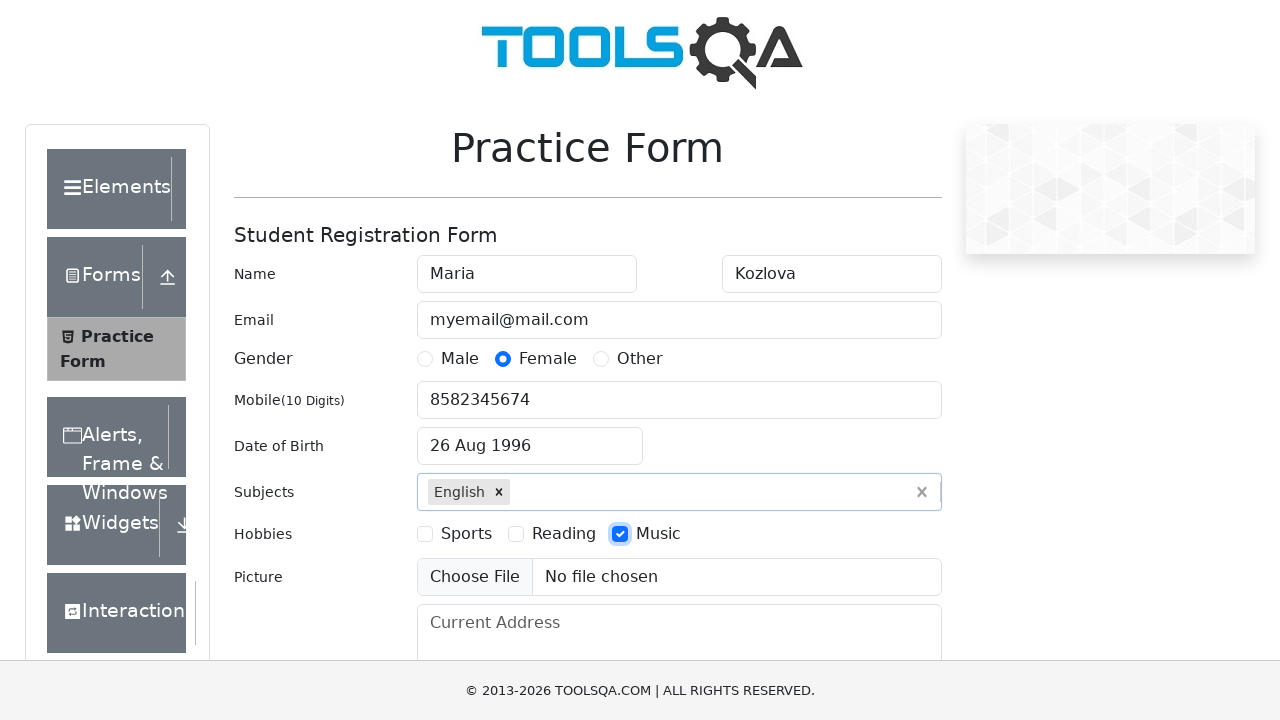

Filled current address field with '123 My Address Street' on #currentAddress
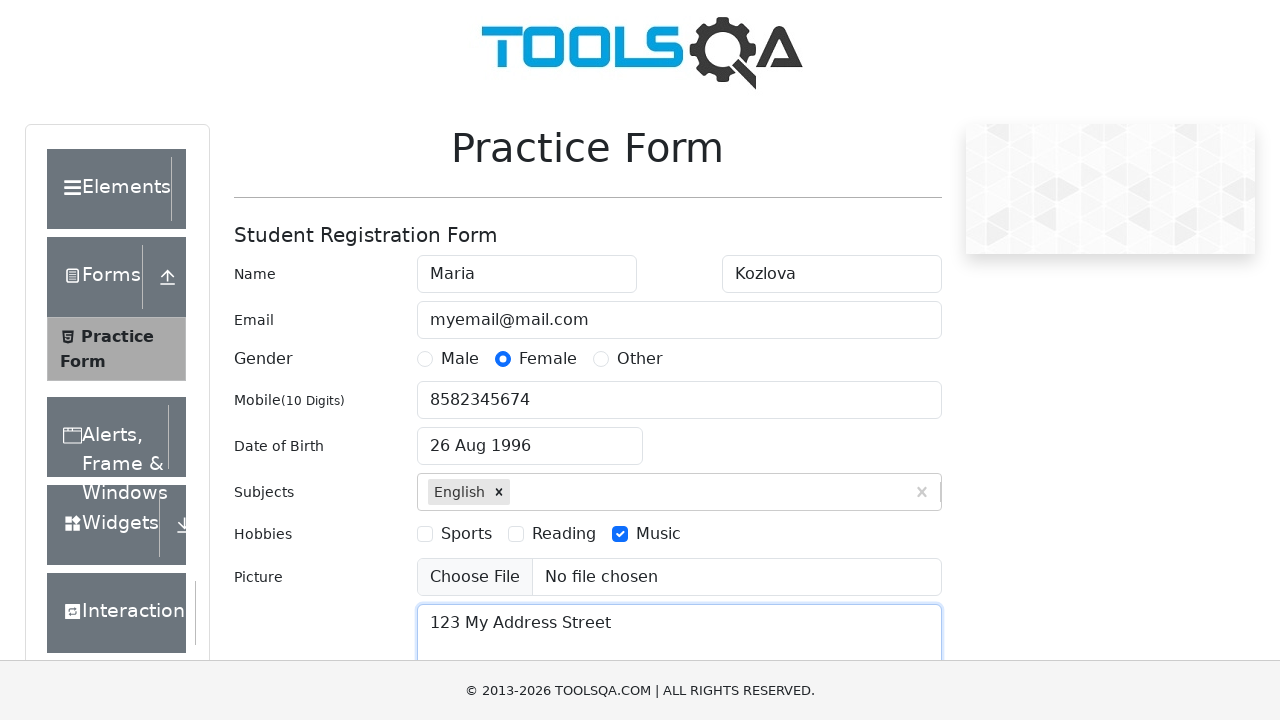

Filled state field with 'Haryana' on #react-select-3-input
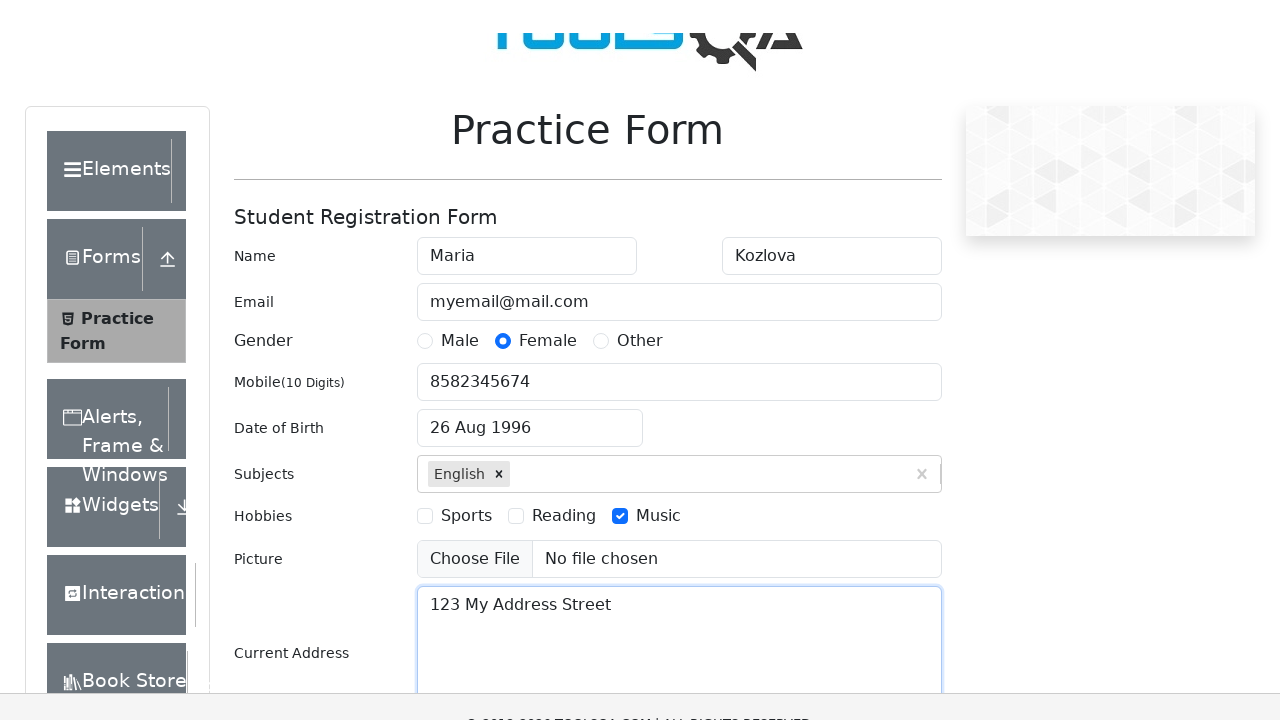

Pressed Enter to confirm Haryana state selection on #react-select-3-input
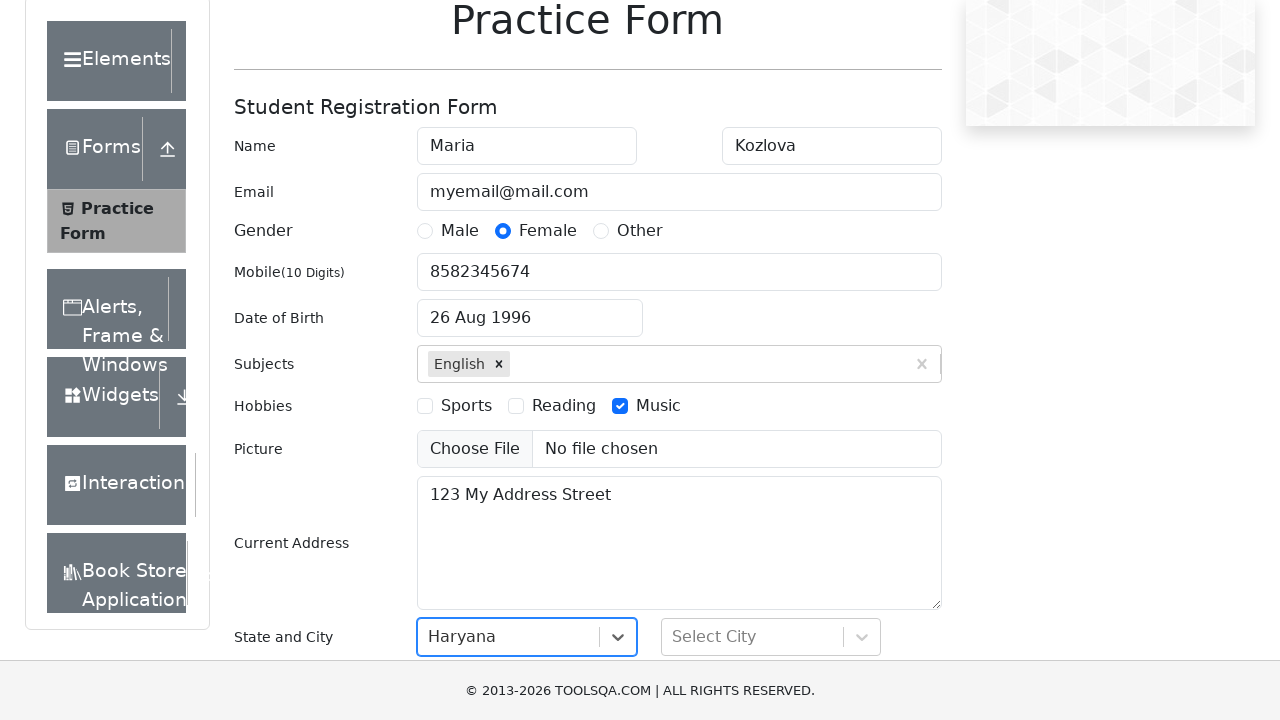

Filled city field with 'Karnal' on #react-select-4-input
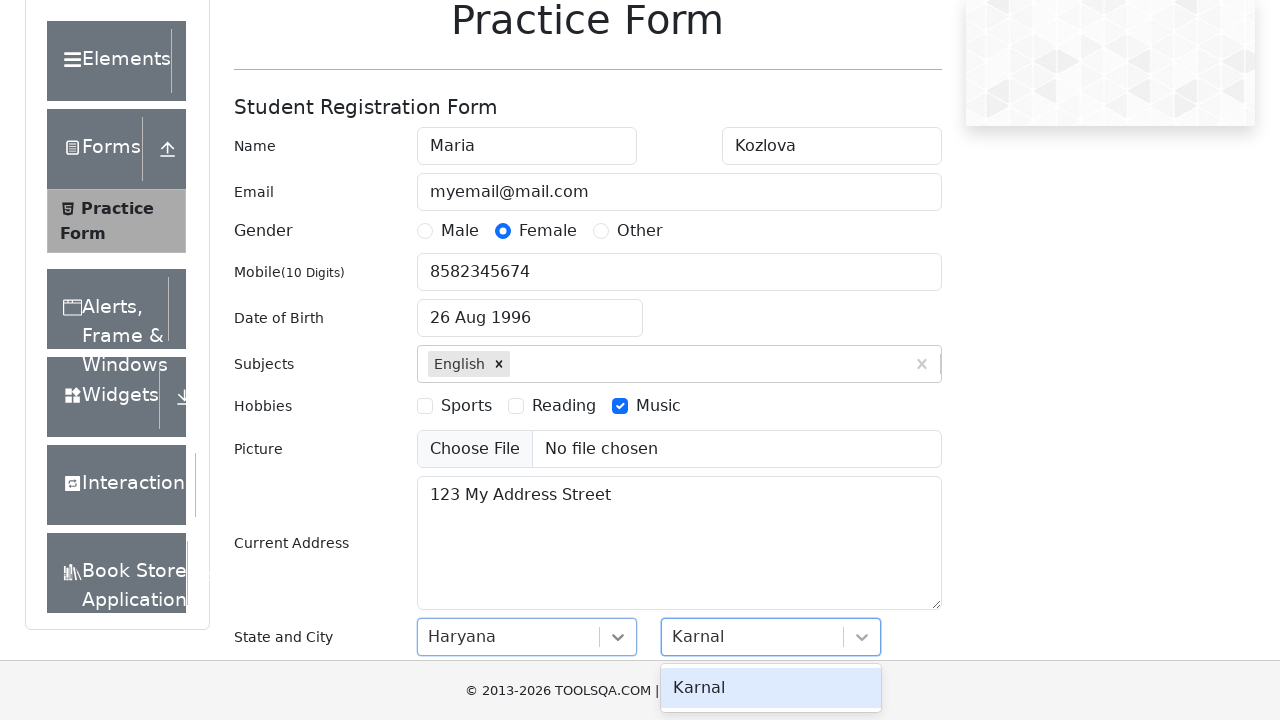

Pressed Enter to confirm Karnal city selection on #react-select-4-input
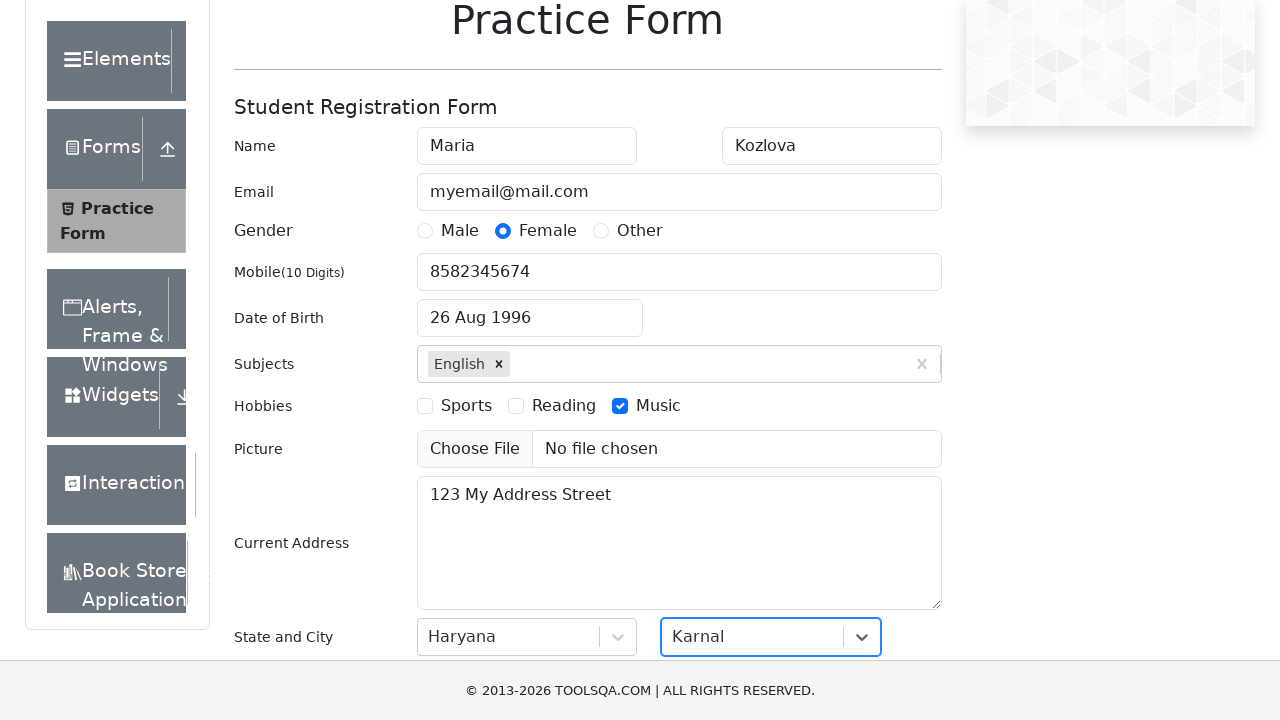

Clicked submit button to submit the registration form at (885, 499) on #submit
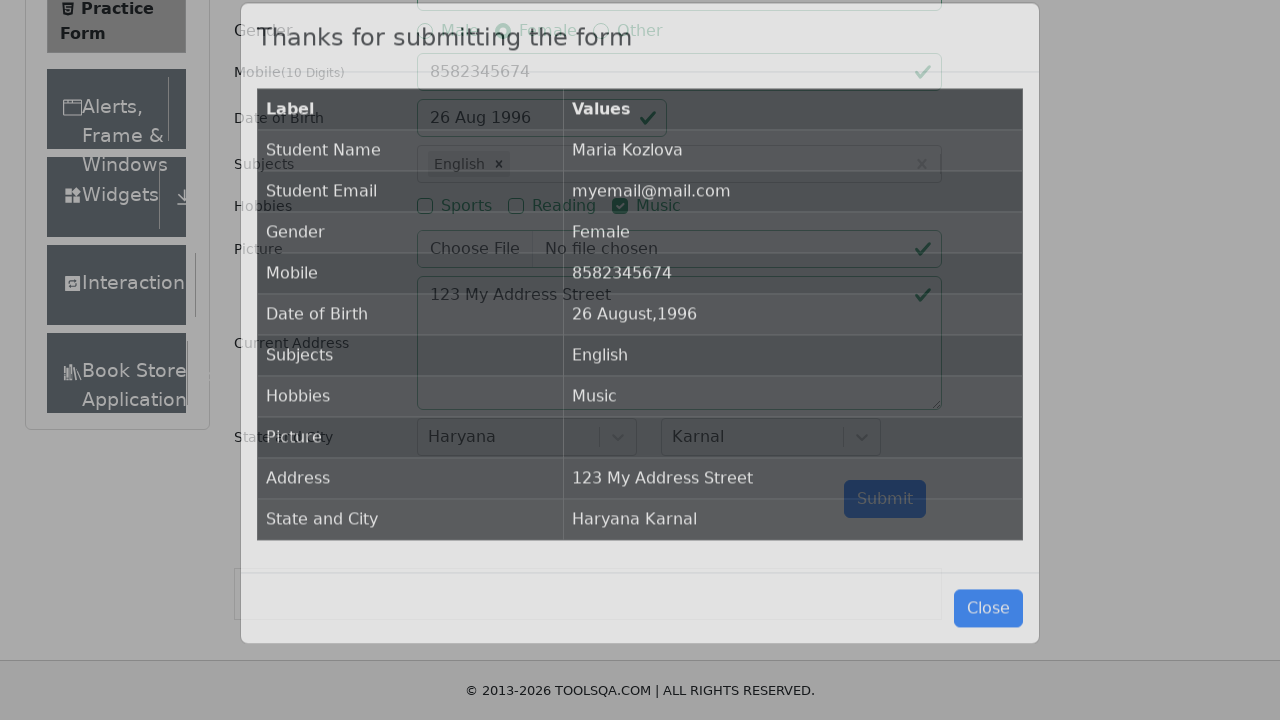

Waited for confirmation table to load and verified submission
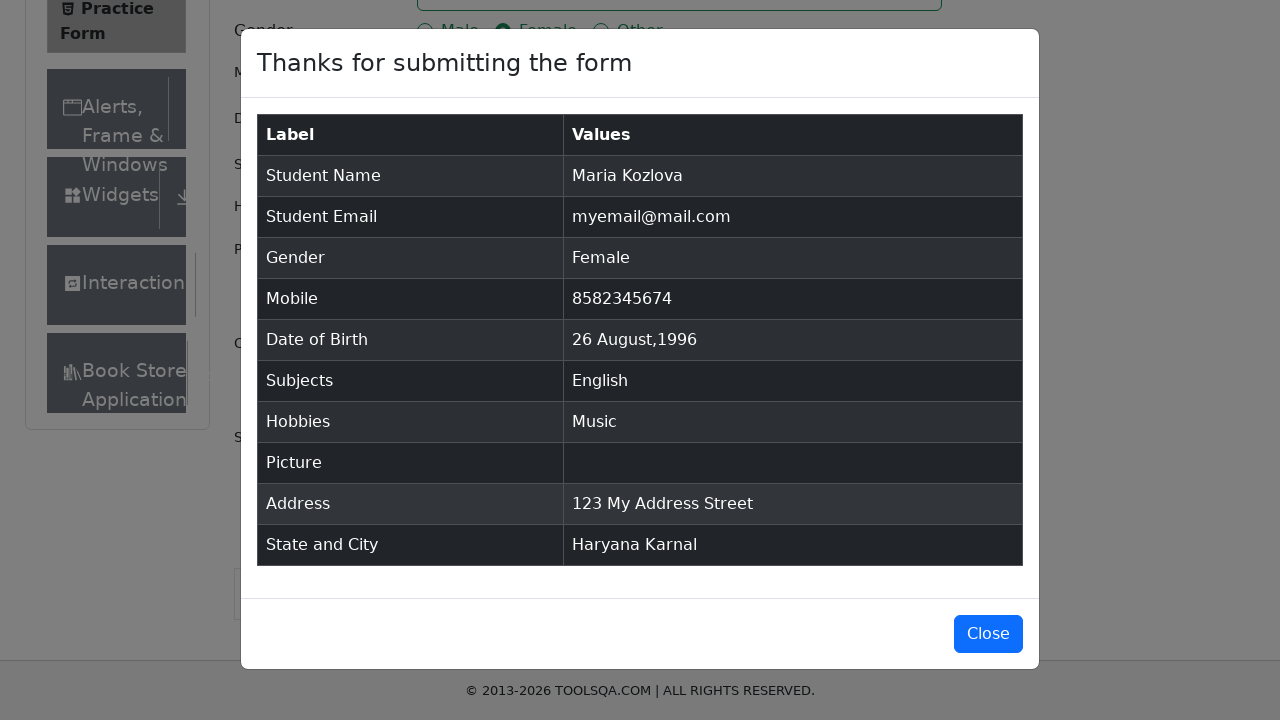

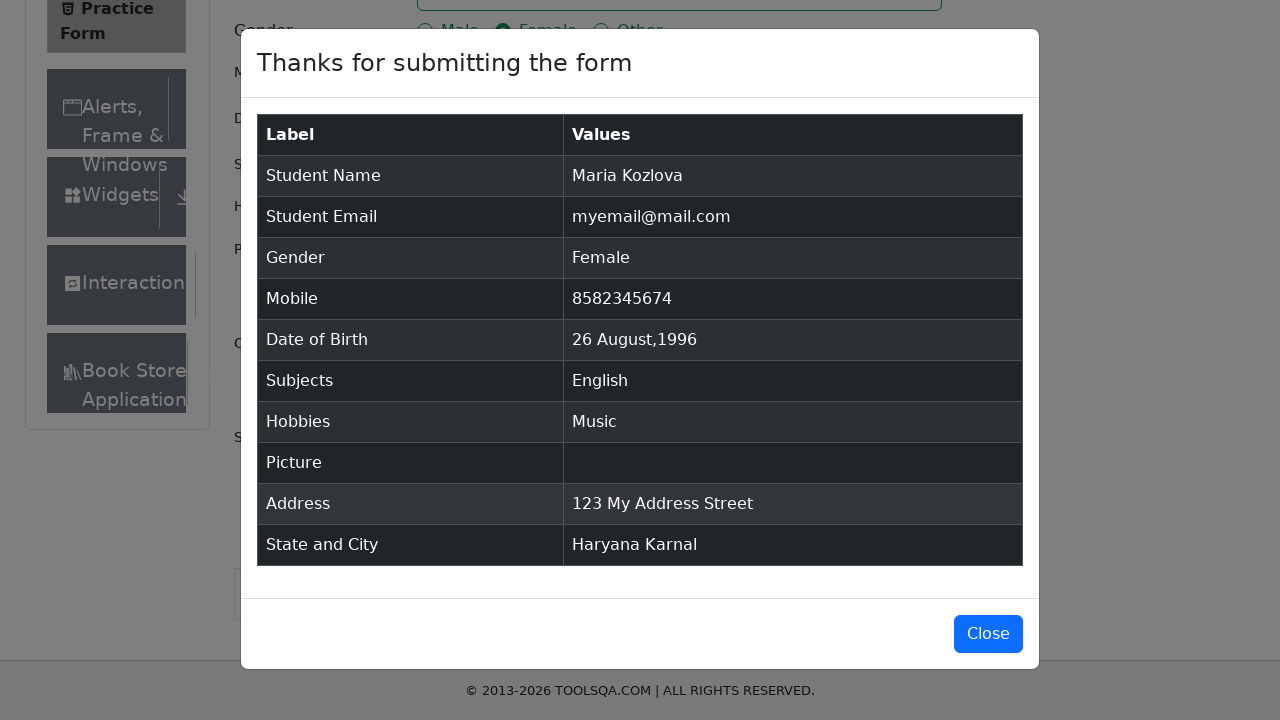